Navigates to the OrangeHRM demo site and verifies the page title is "OrangeHRM"

Starting URL: https://opensource-demo.orangehrmlive.com/

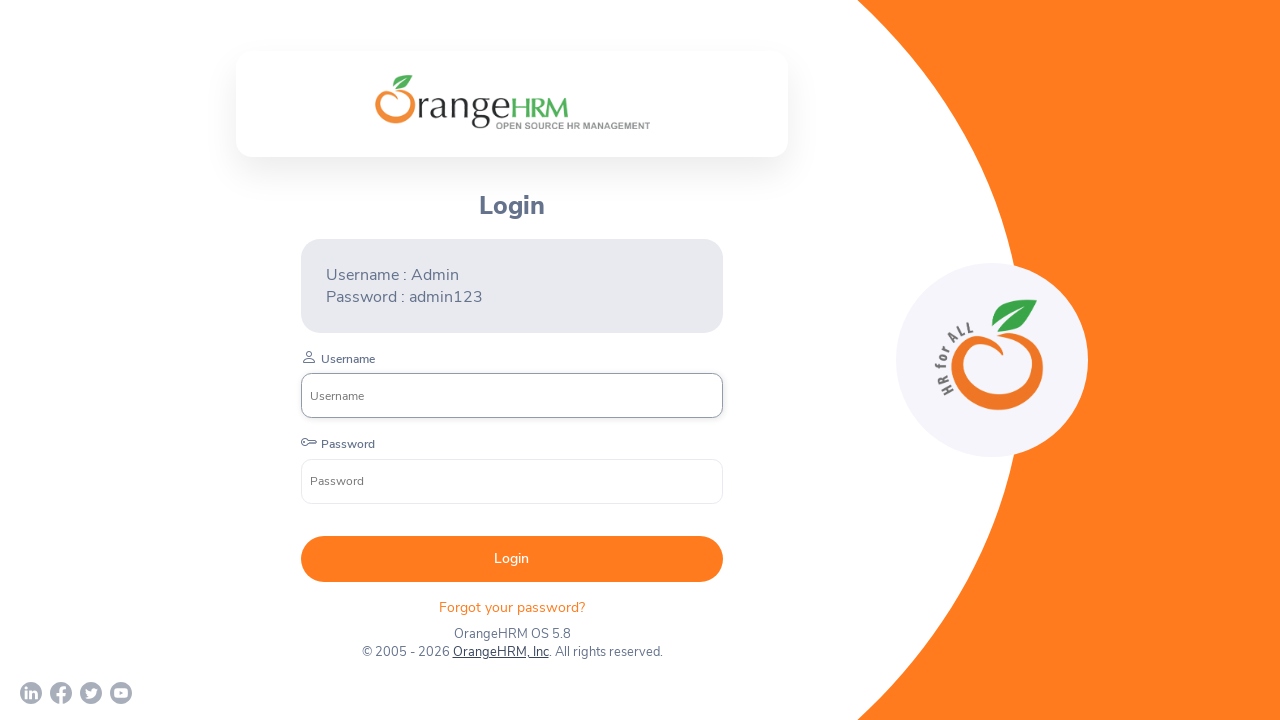

Navigated to OrangeHRM demo site
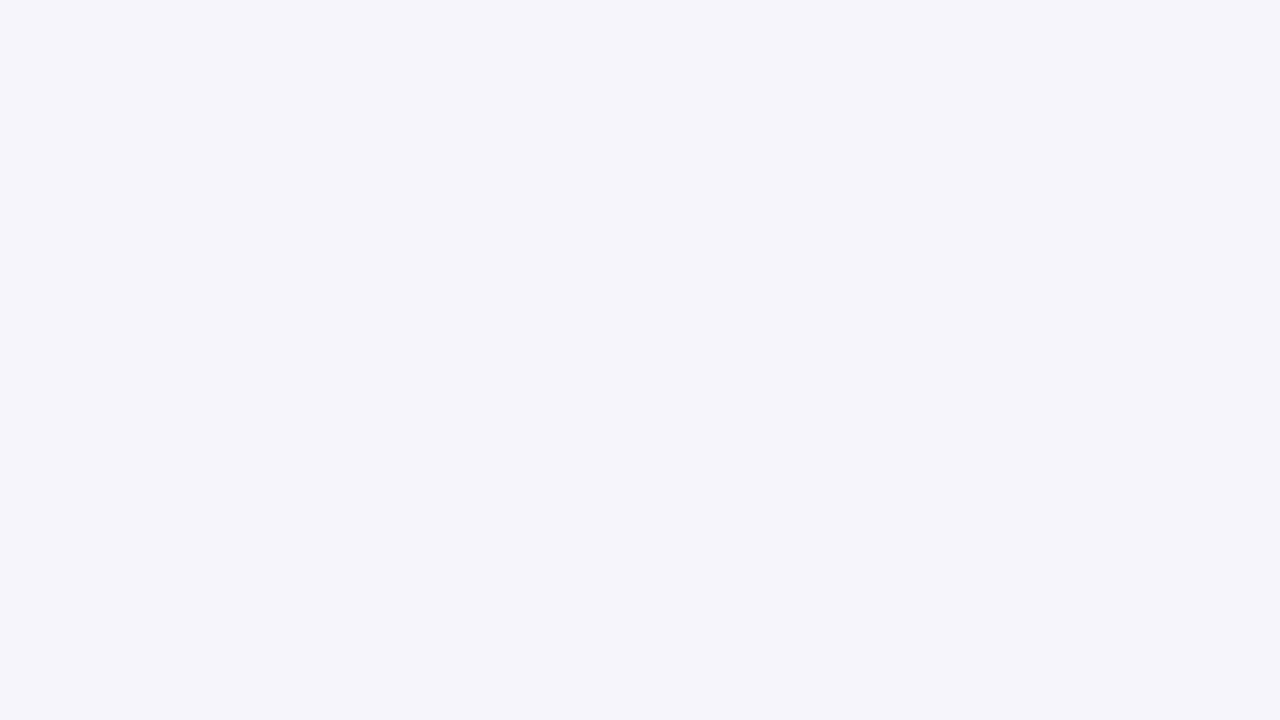

Verified page title is 'OrangeHRM'
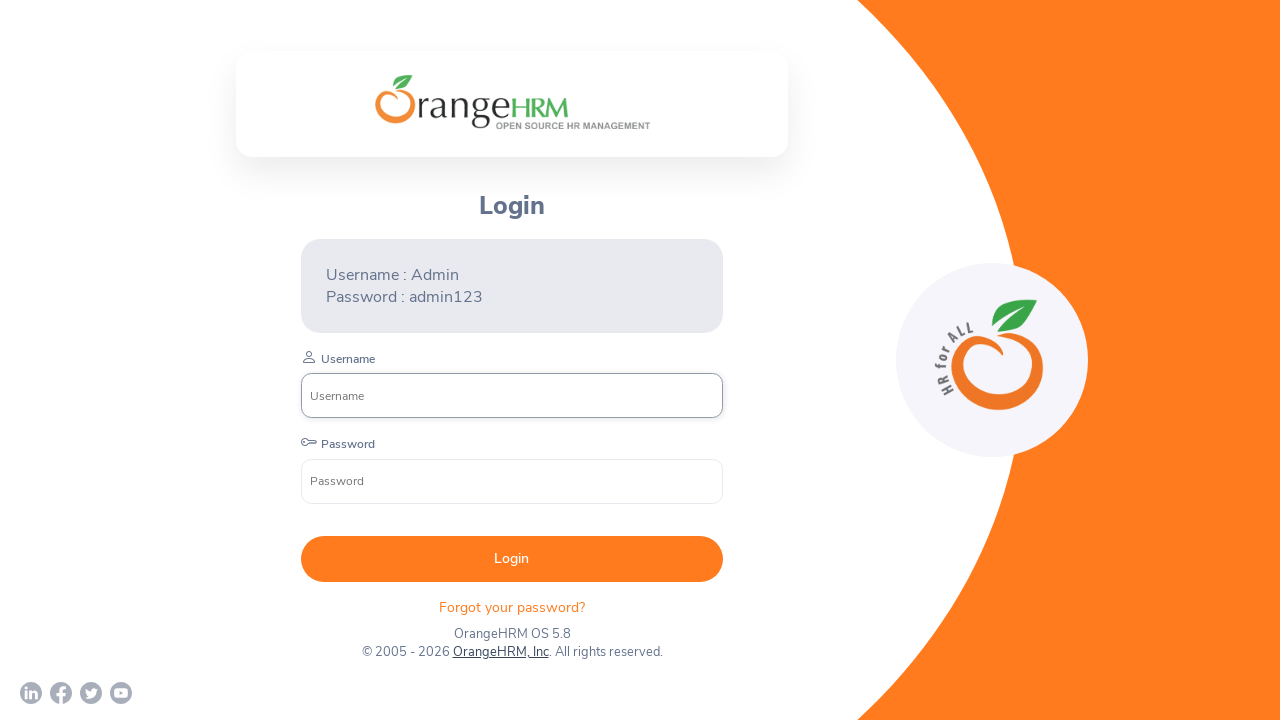

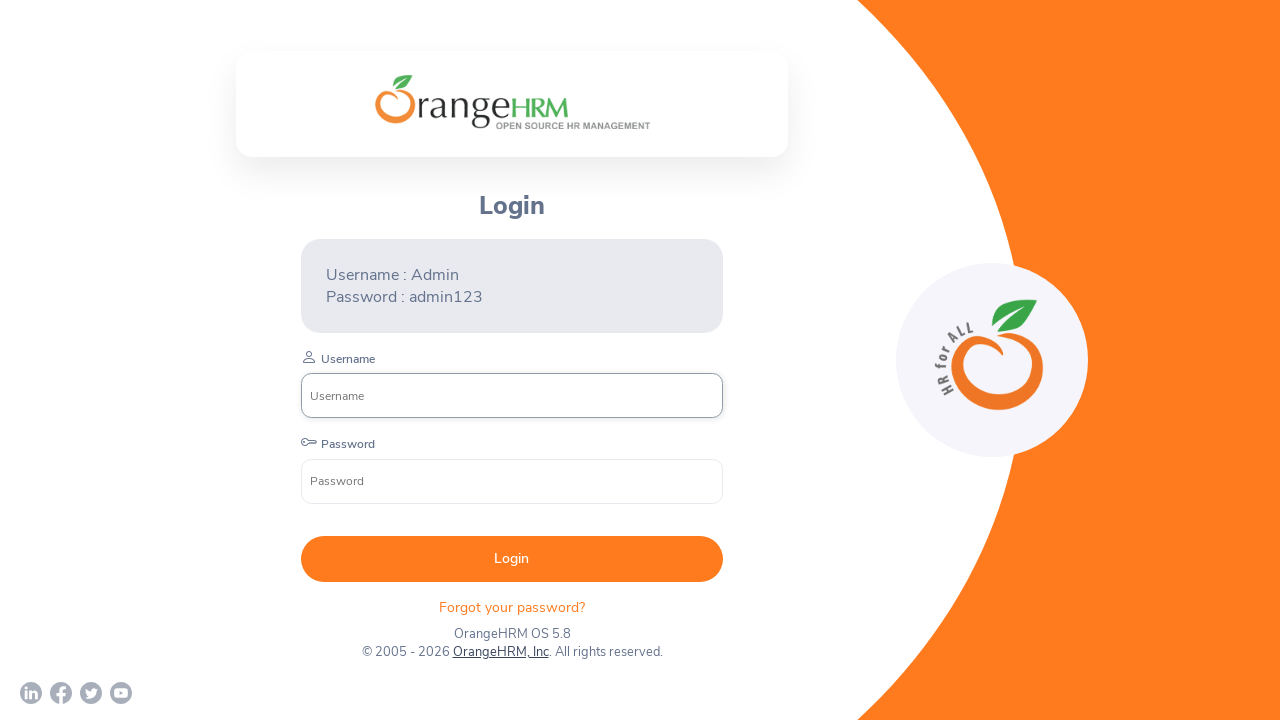